Navigates to the Odnoklassniki social network homepage and verifies the page loads successfully

Starting URL: http://odnoklassniki.ru

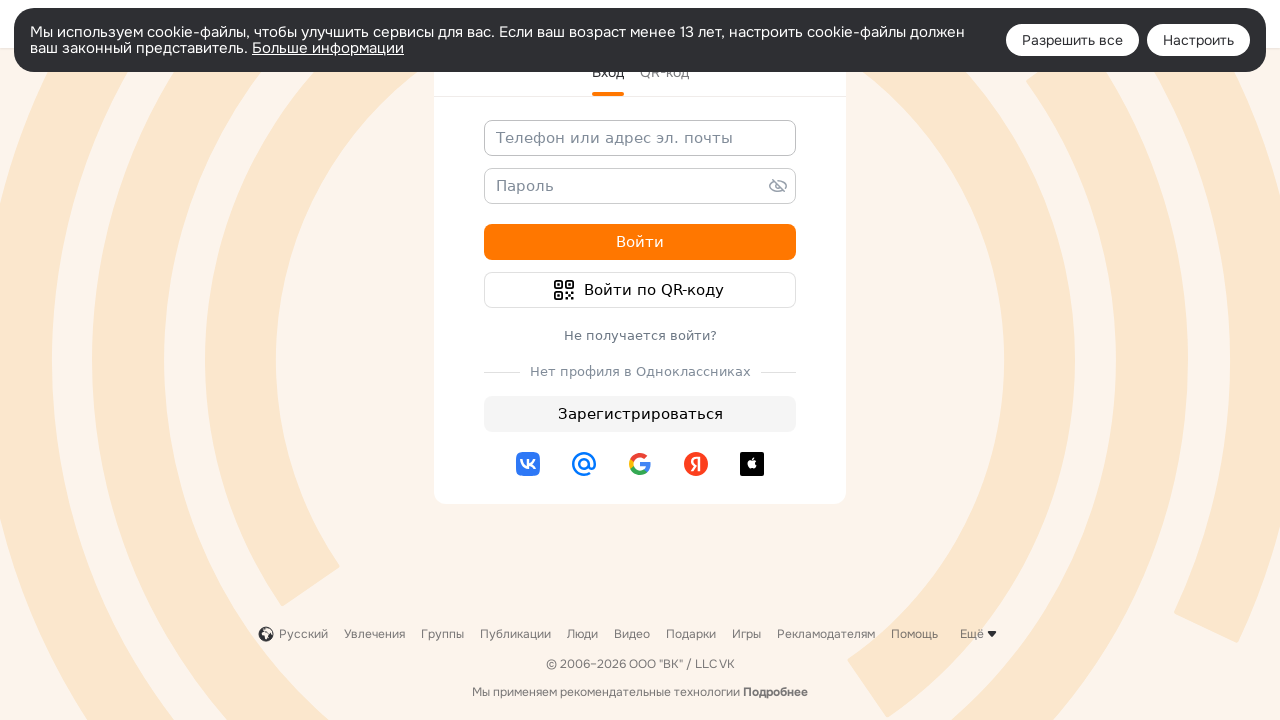

Navigated to Odnoklassniki homepage
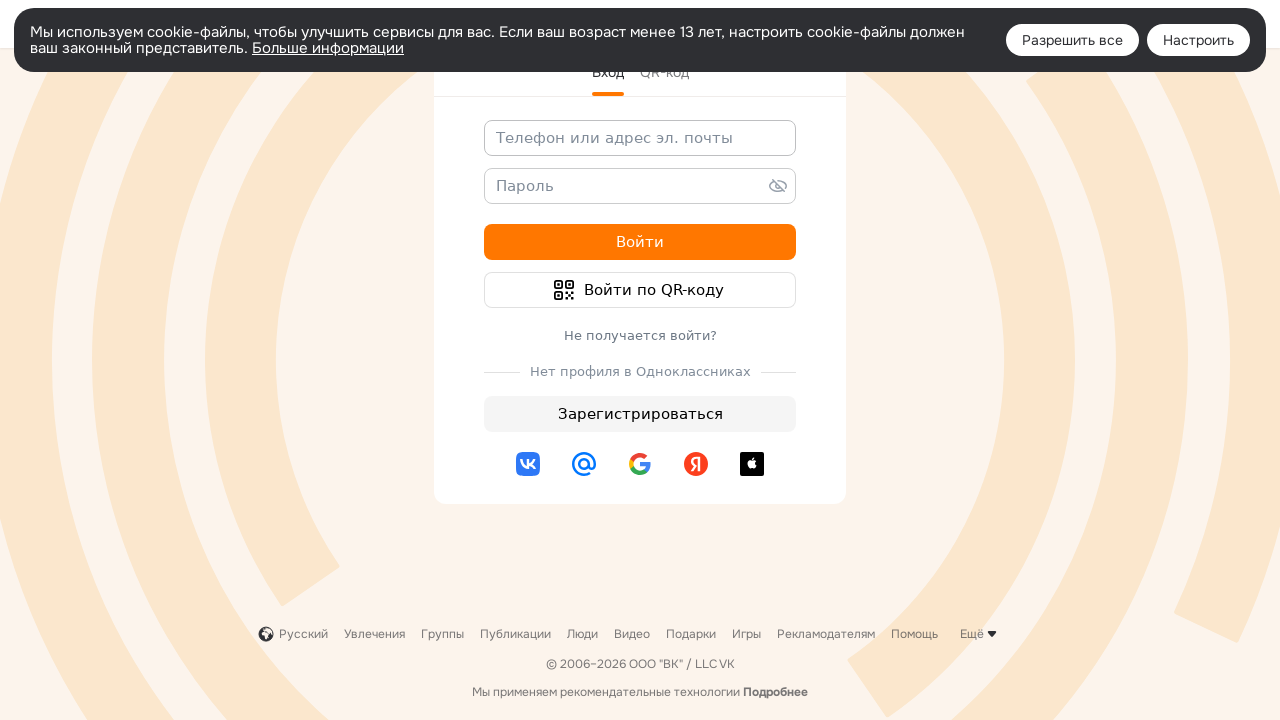

Page DOM content fully loaded
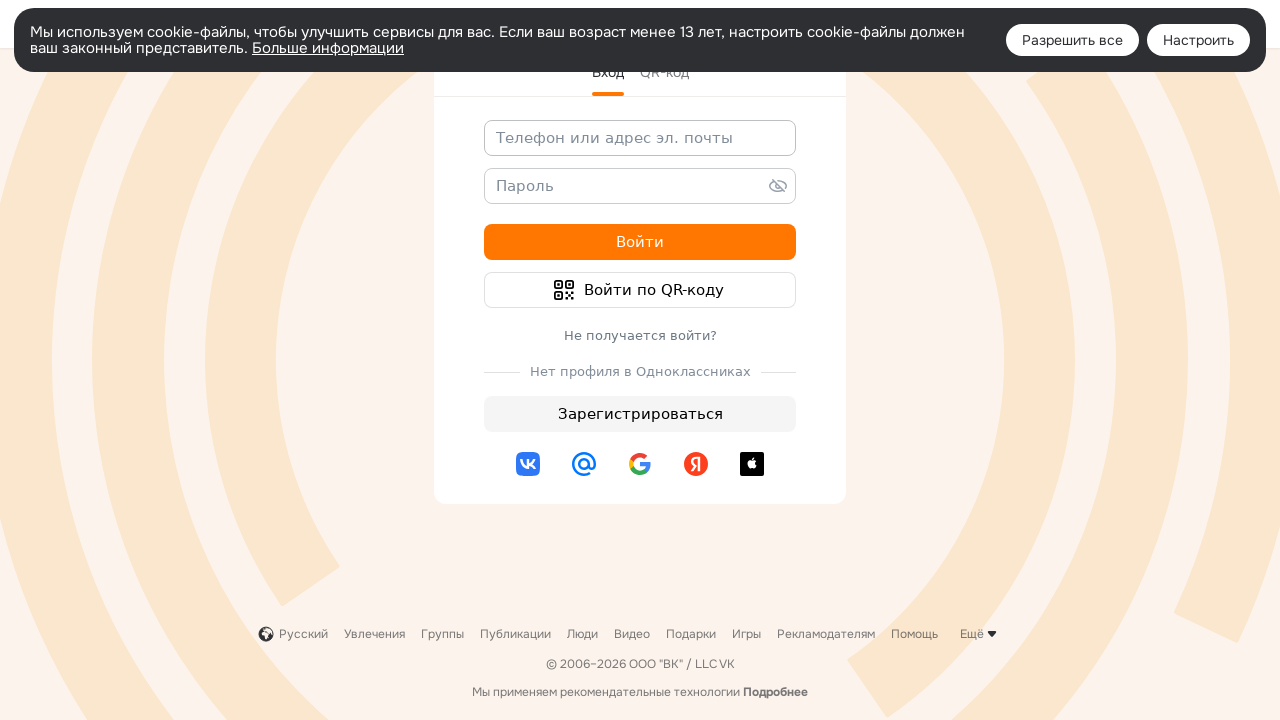

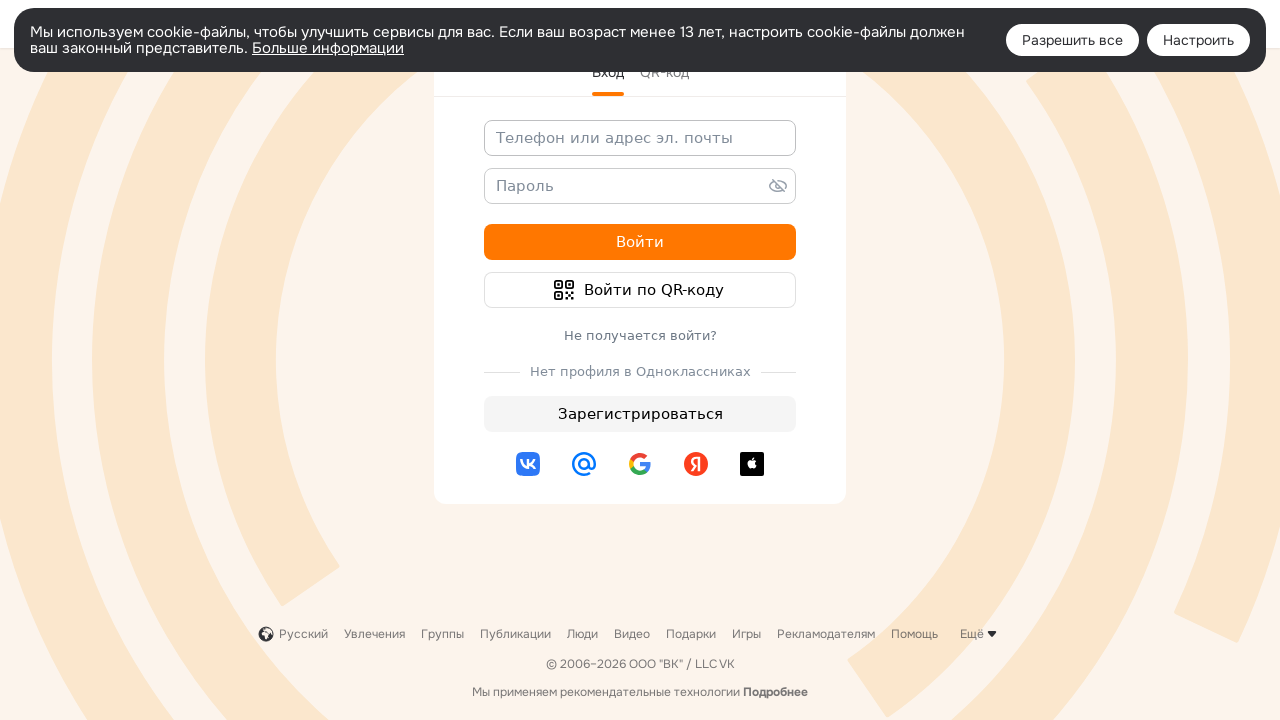